Tests handling of JavaScript alert/confirm dialogs by clicking a button, accepting the alert, then solving a math-based CAPTCHA puzzle by reading a value from the page, calculating the answer using a logarithmic formula, and submitting it.

Starting URL: http://suninjuly.github.io/alert_accept.html

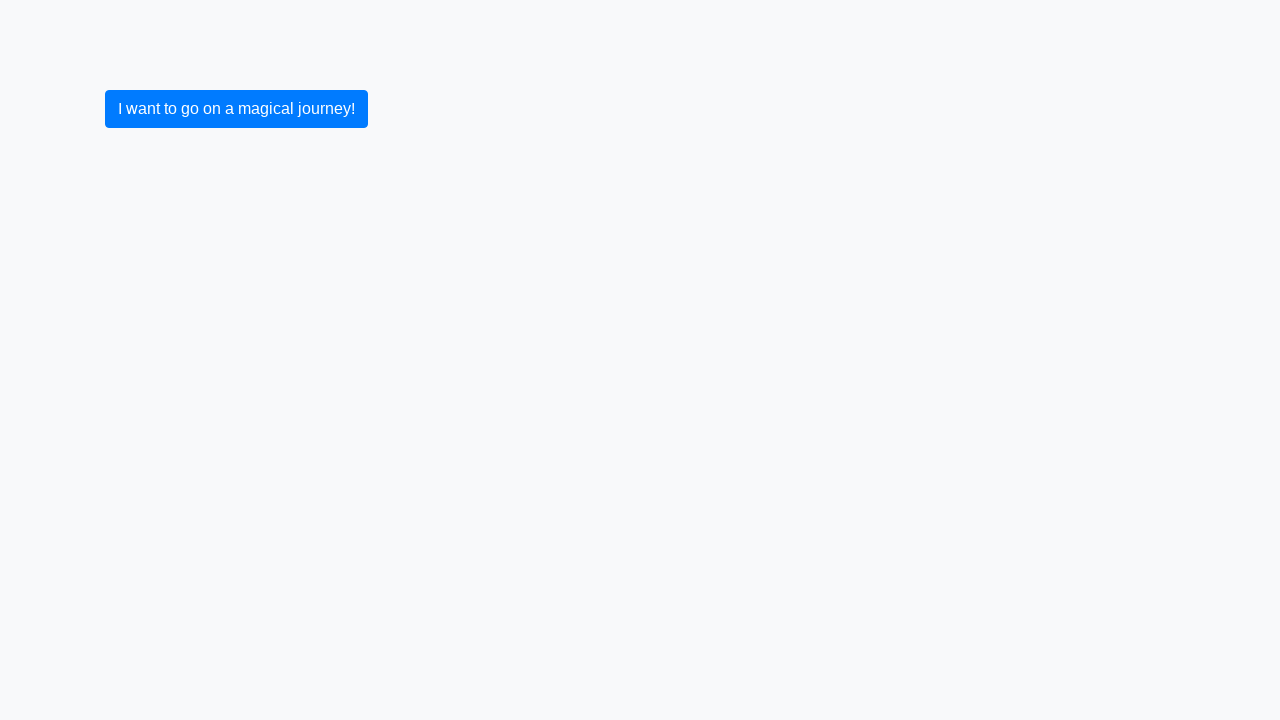

Set up dialog handler to accept confirm dialogs
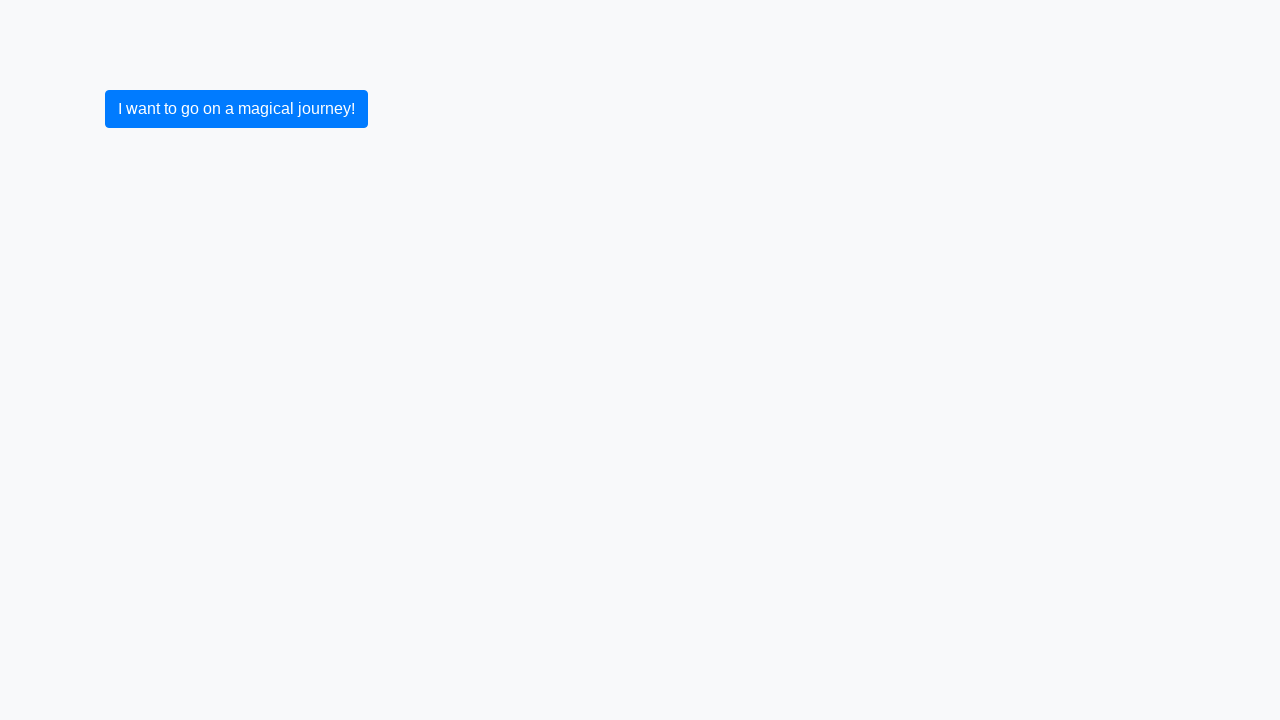

Clicked button to trigger alert dialog at (236, 109) on button.btn
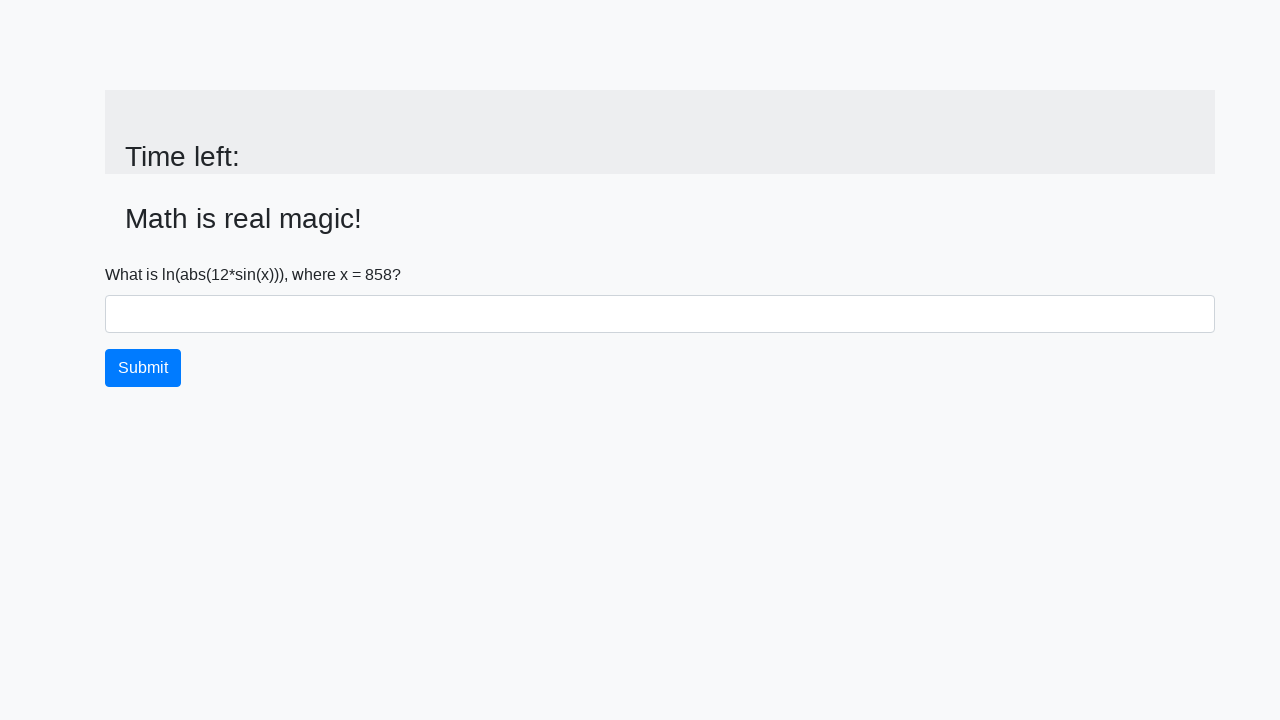

Alert accepted and input value element loaded
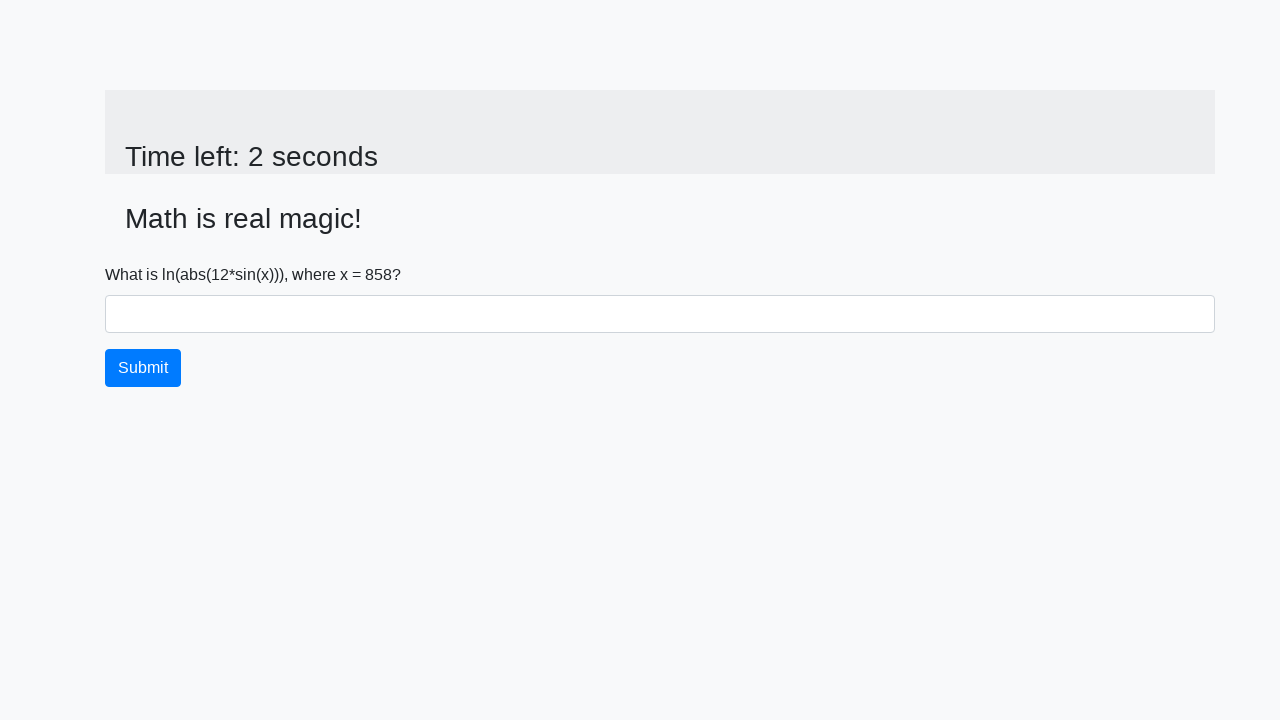

Retrieved CAPTCHA input value: 858
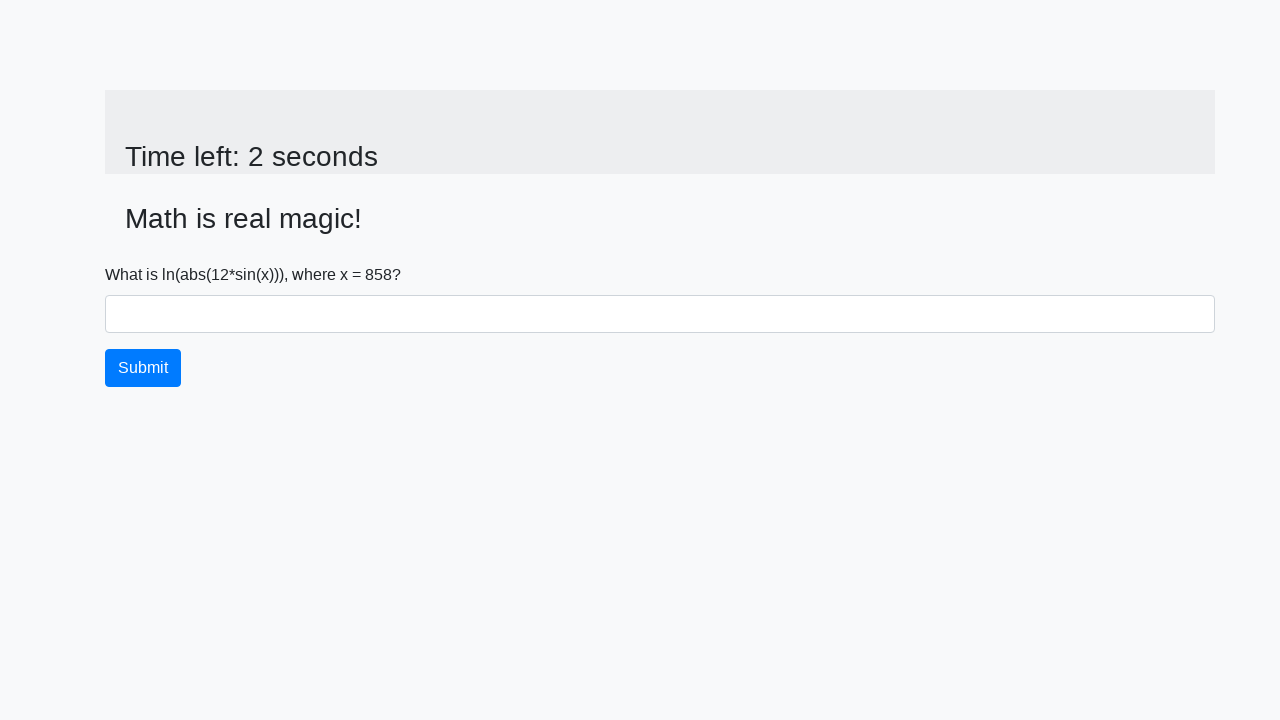

Calculated CAPTCHA answer using logarithmic formula: 1.40135082248742
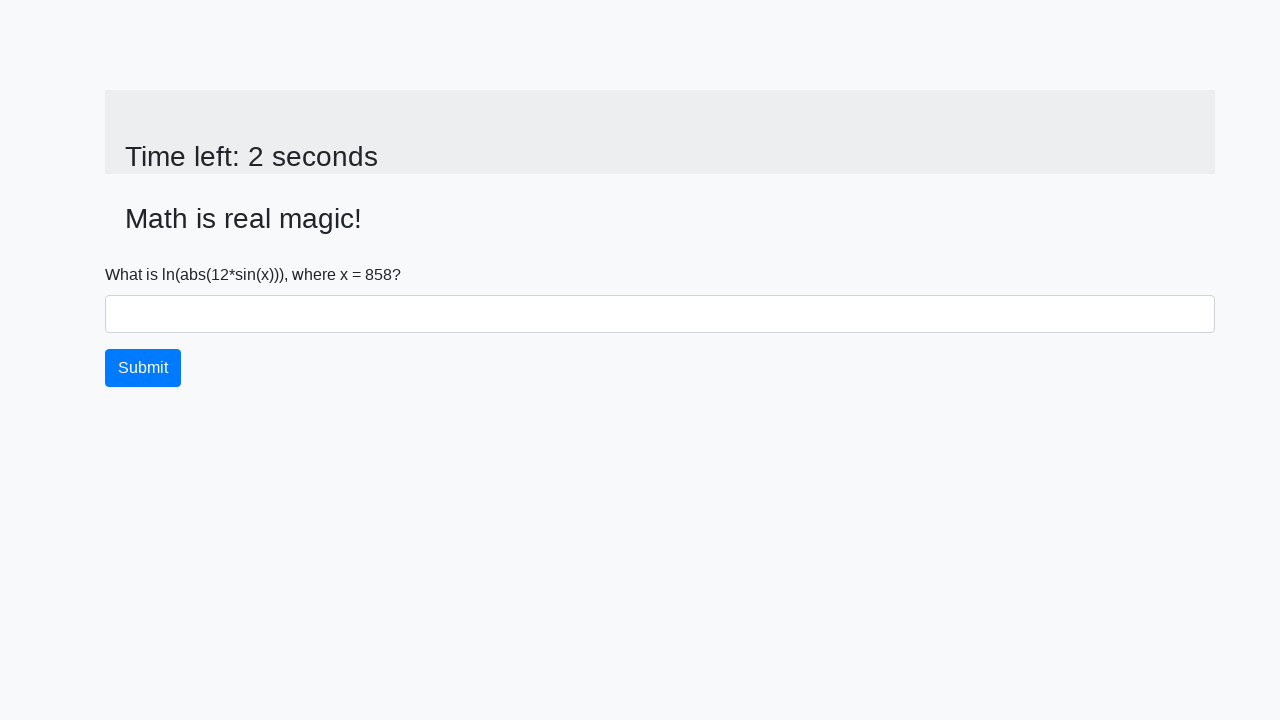

Filled answer field with calculated CAPTCHA result on #answer
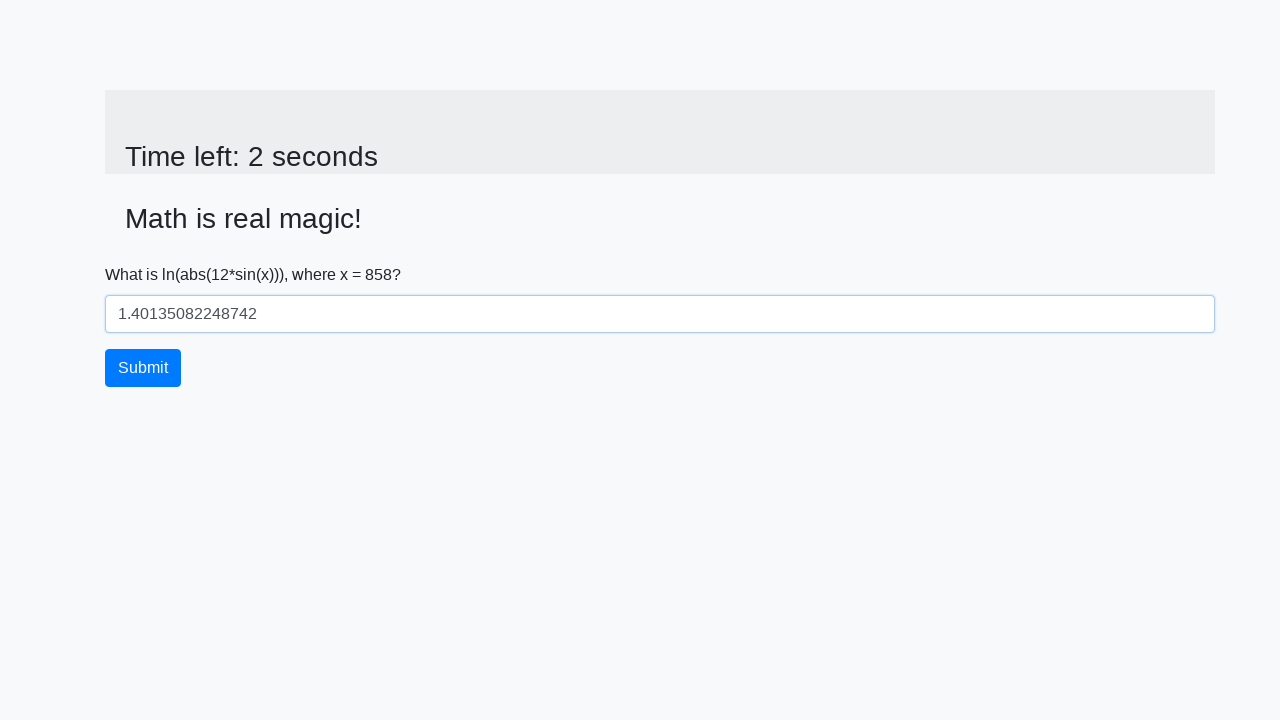

Clicked submit button to complete CAPTCHA at (143, 368) on button.btn
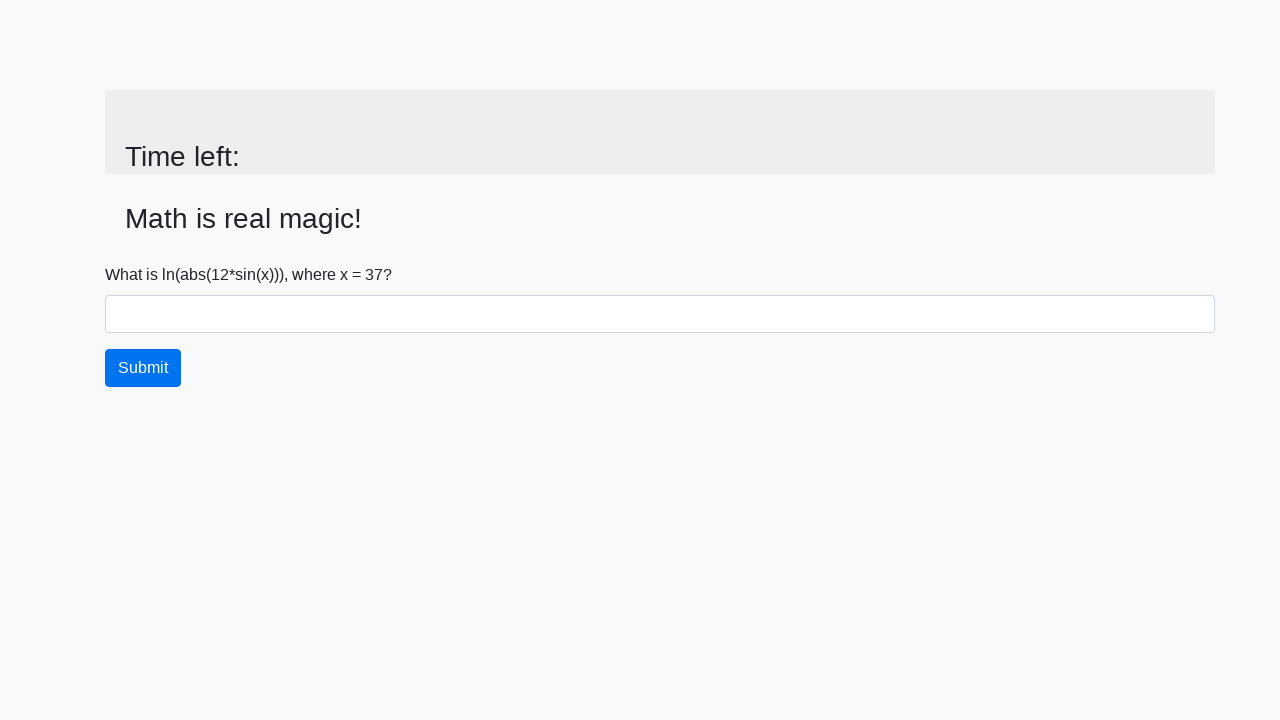

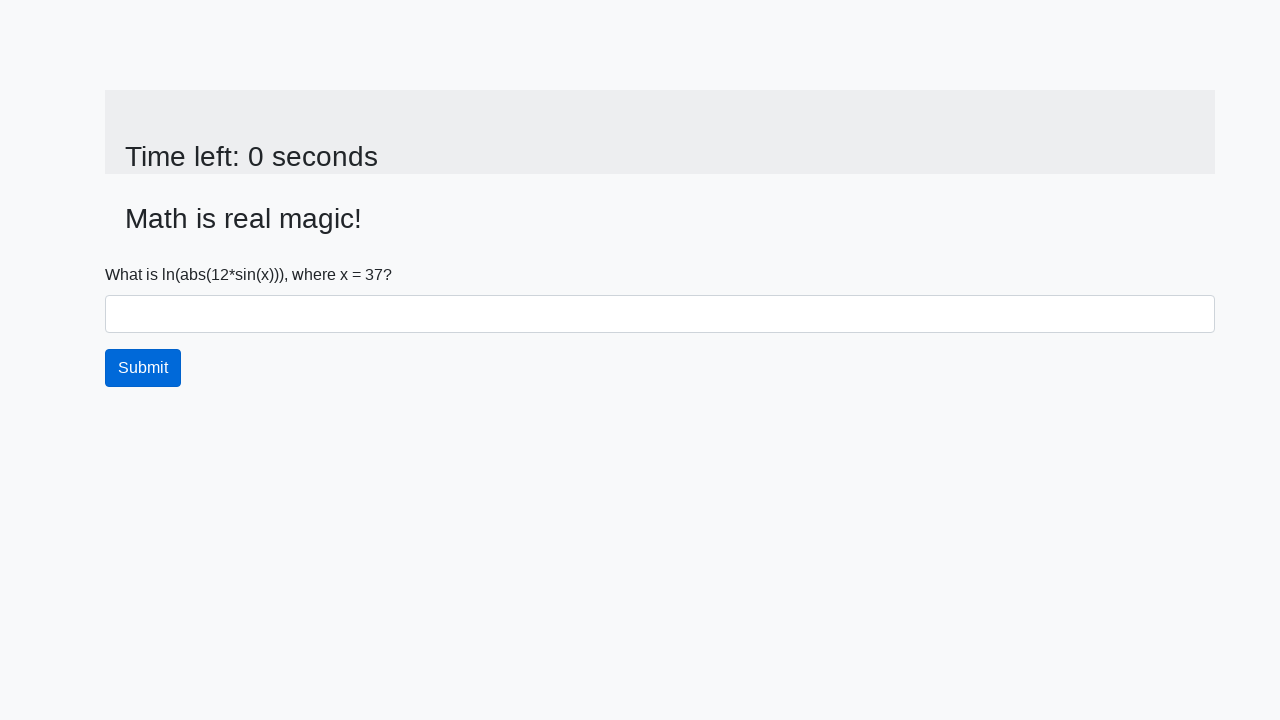